Tests radio button selection by clicking the unchecked radio to toggle selection

Starting URL: https://bonigarcia.dev/selenium-webdriver-java/web-form.html

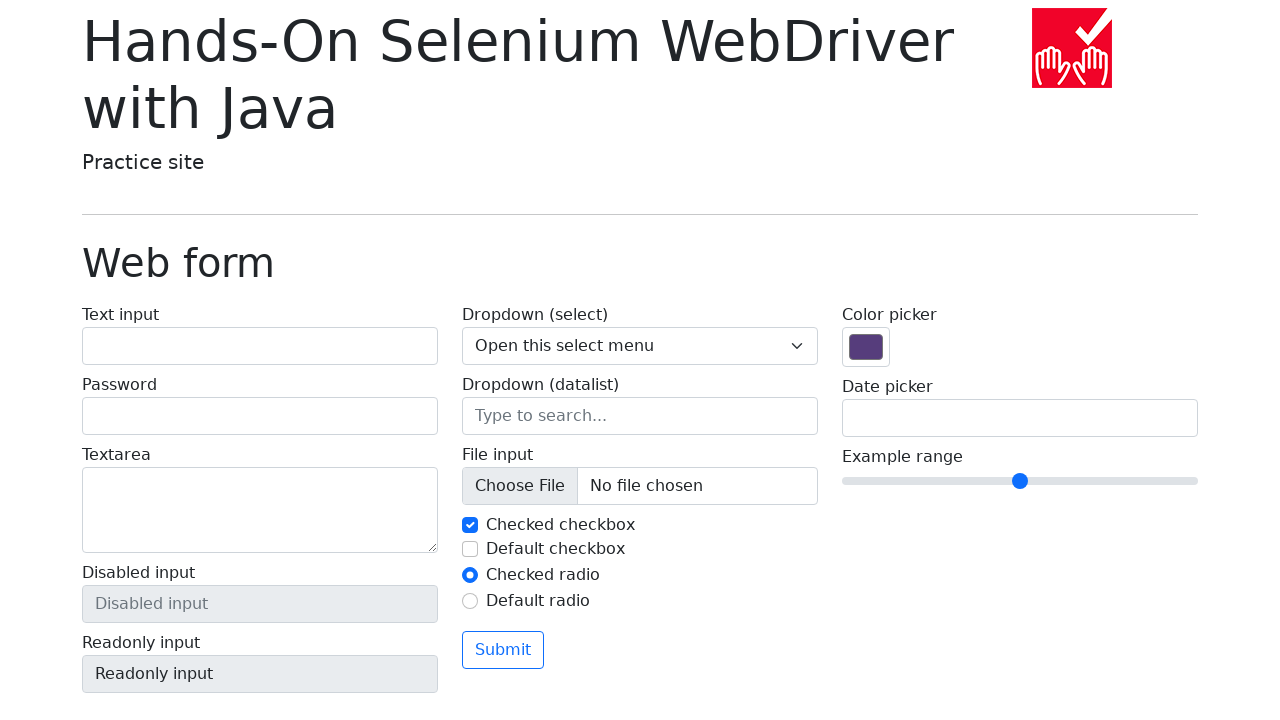

Navigated to web form page
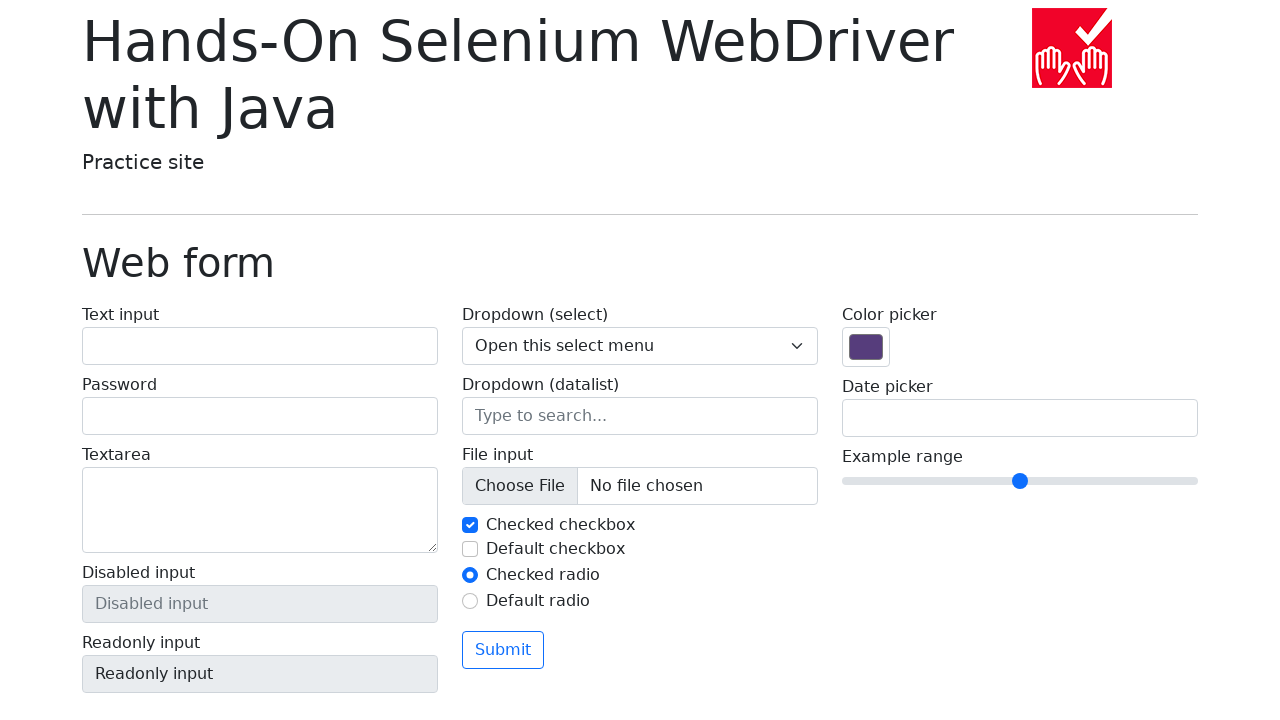

Located first radio button (my-radio-1)
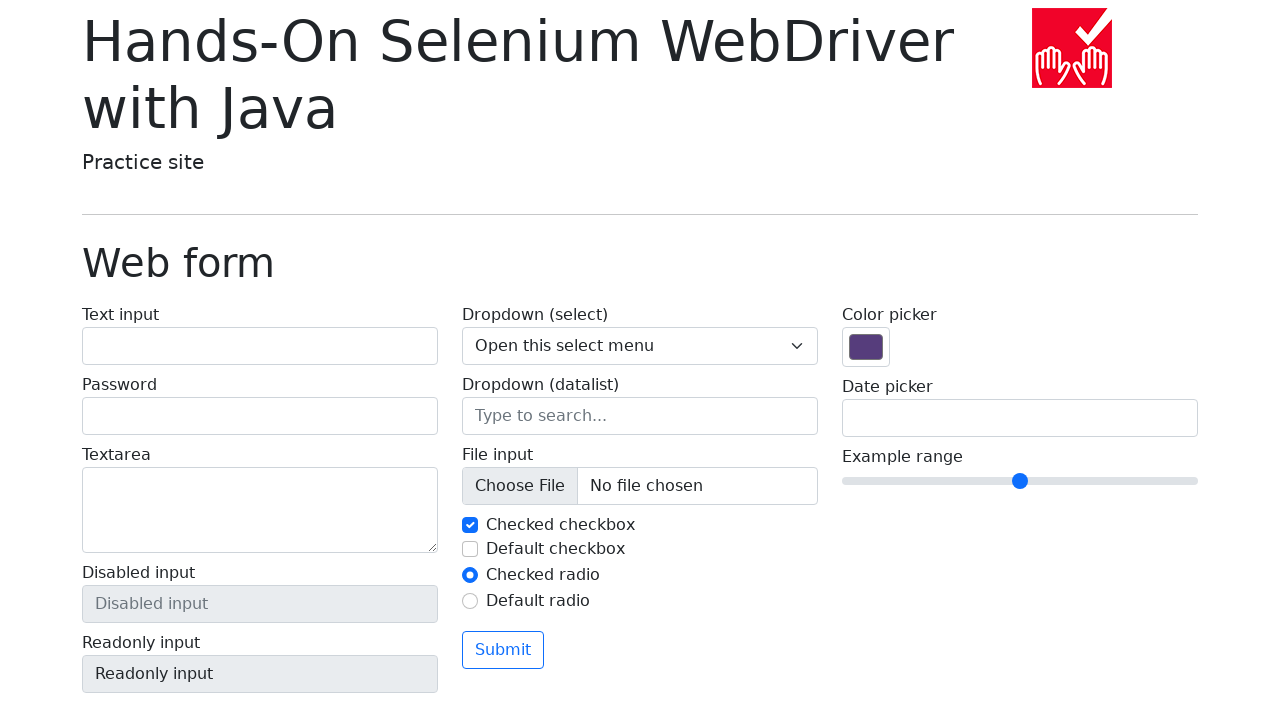

Located second radio button (my-radio-2)
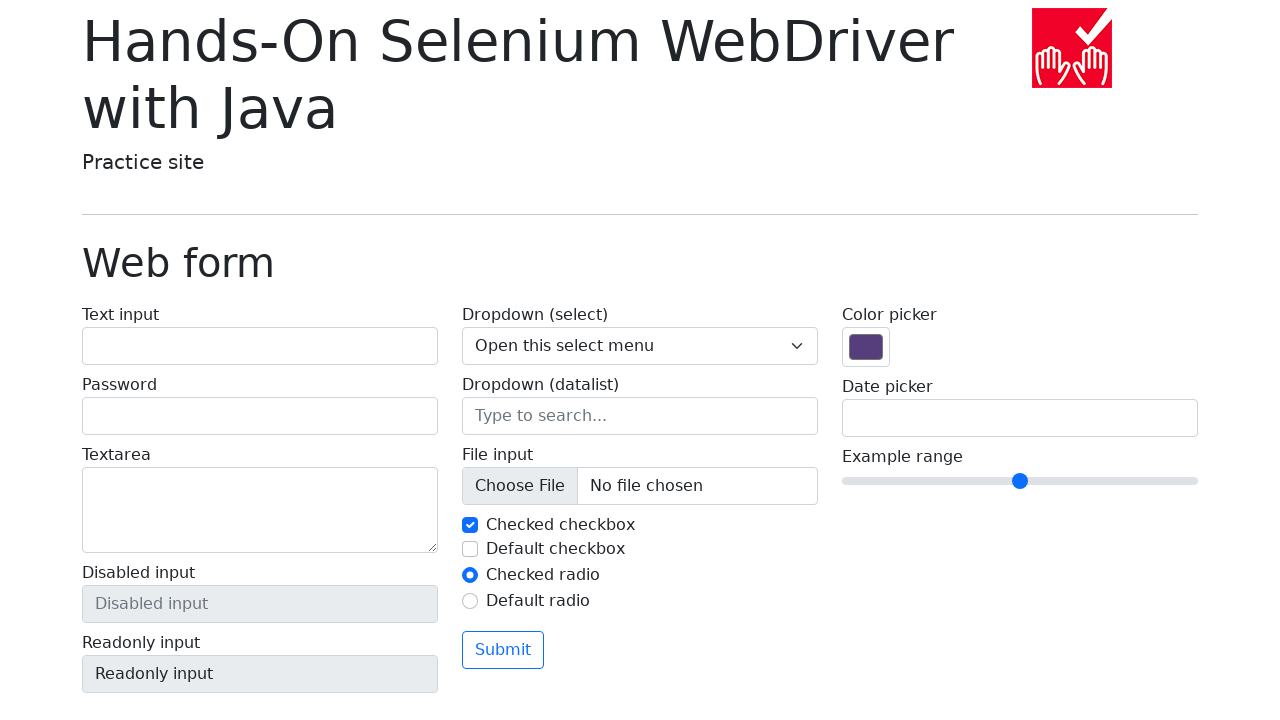

Verified first radio button is checked
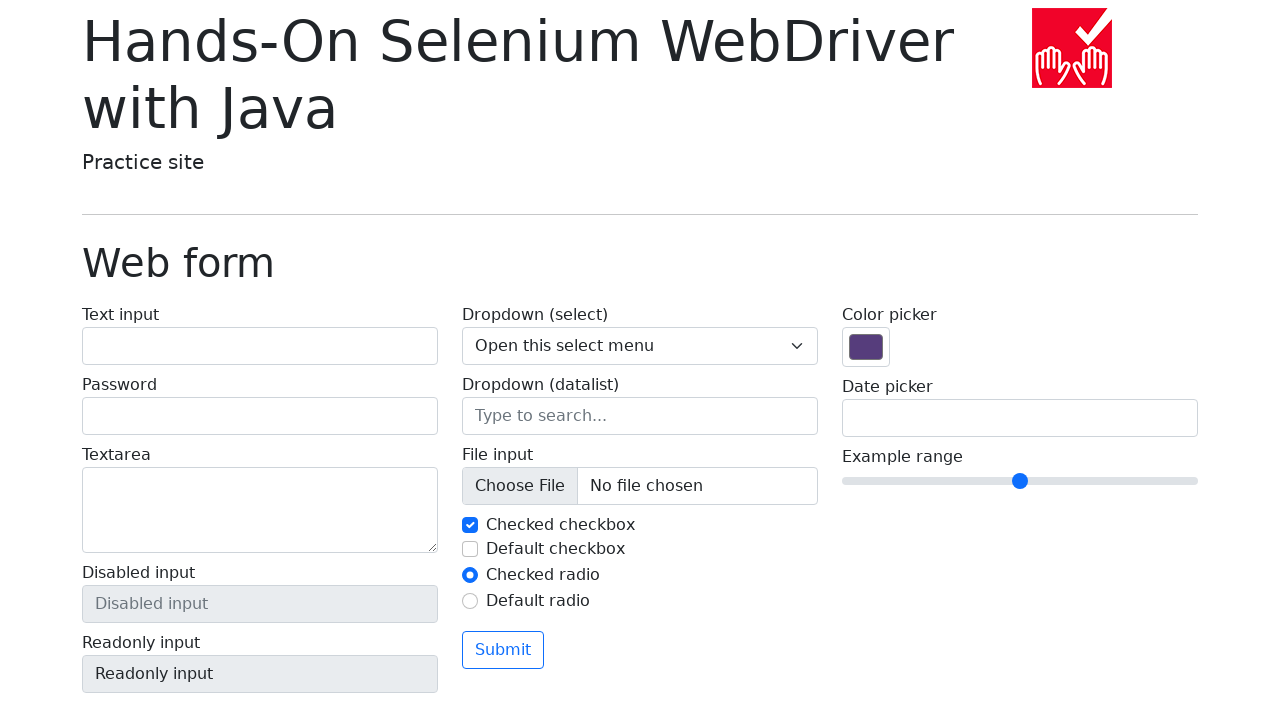

Verified second radio button is unchecked
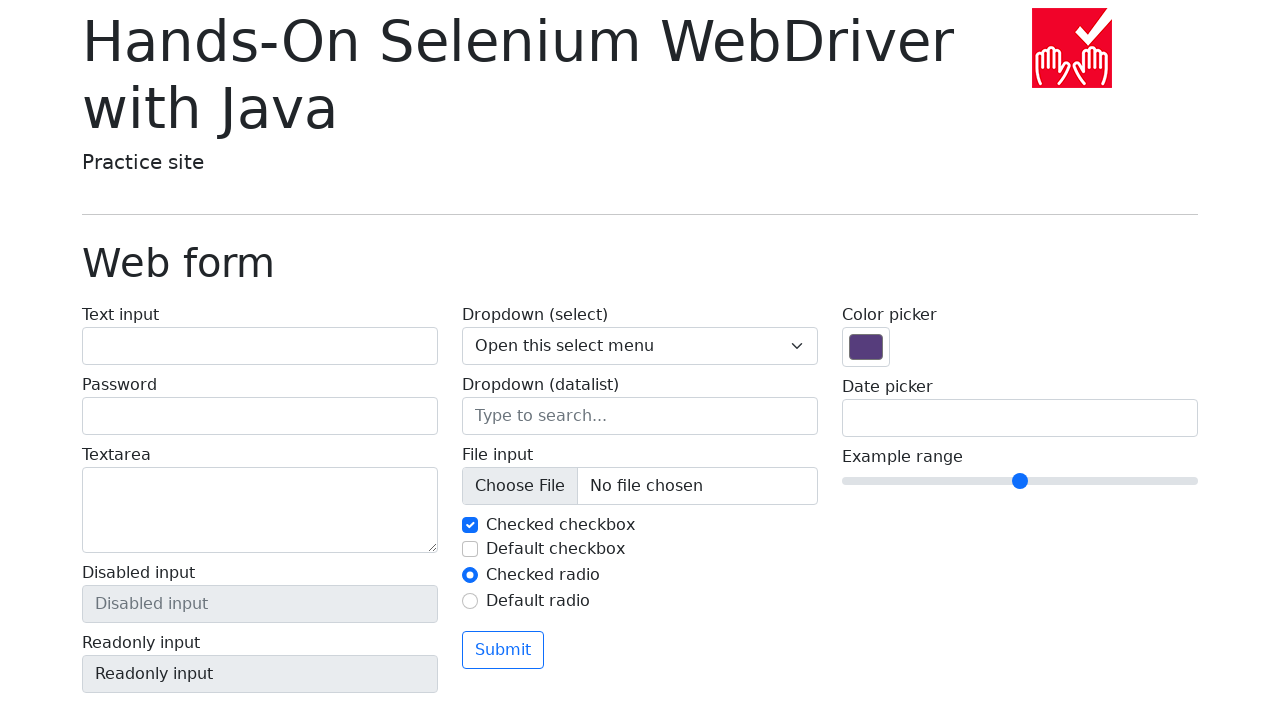

Clicked the unchecked second radio button to toggle selection at (470, 601) on input#my-radio-2
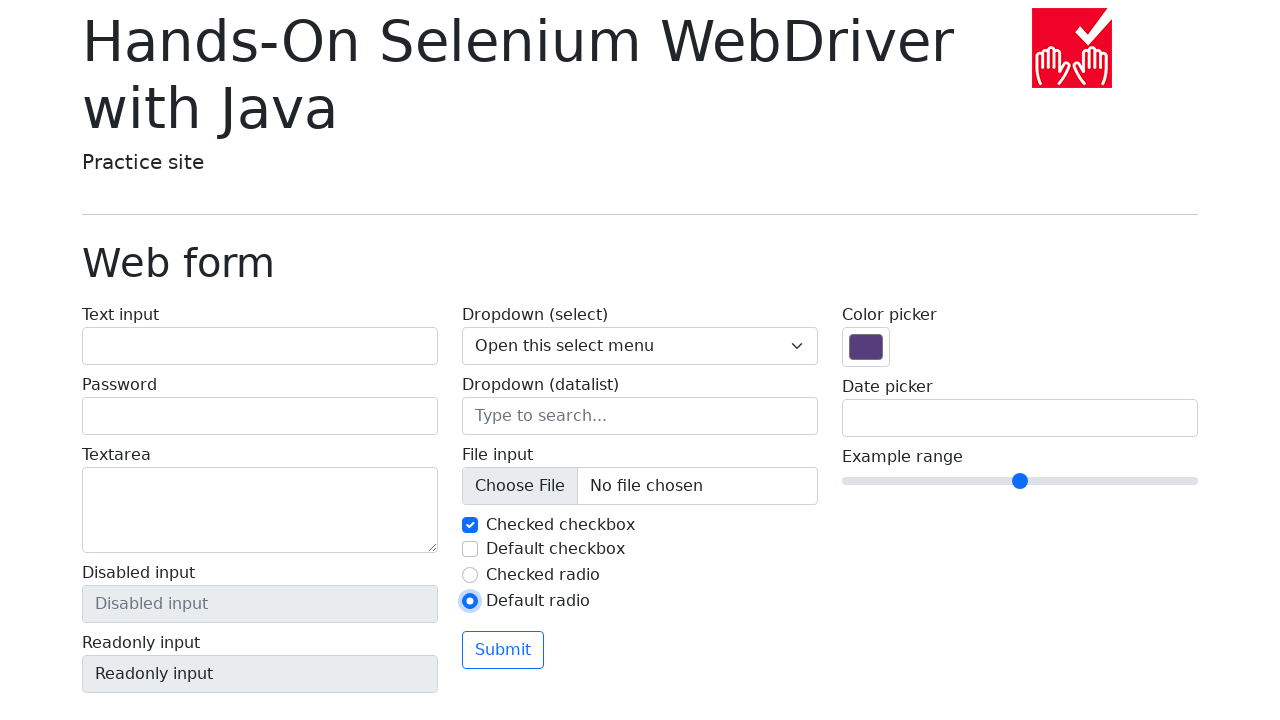

Verified first radio button is now unchecked
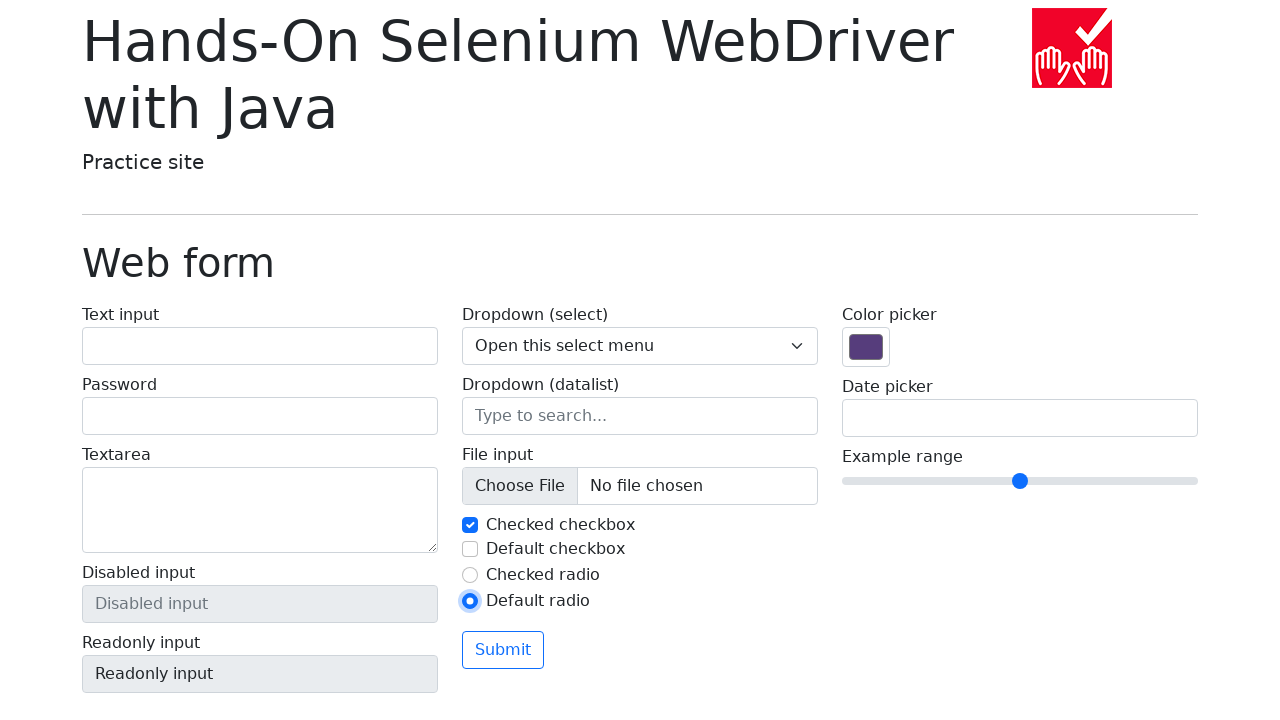

Verified second radio button is now checked
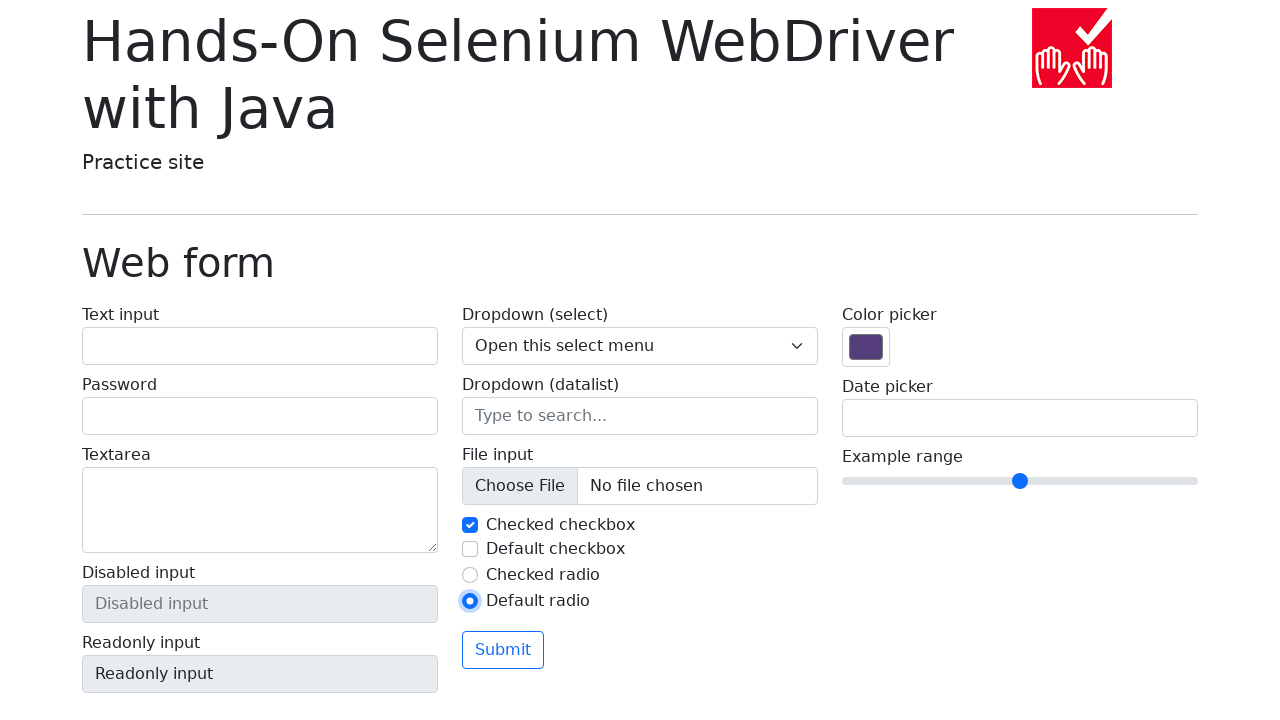

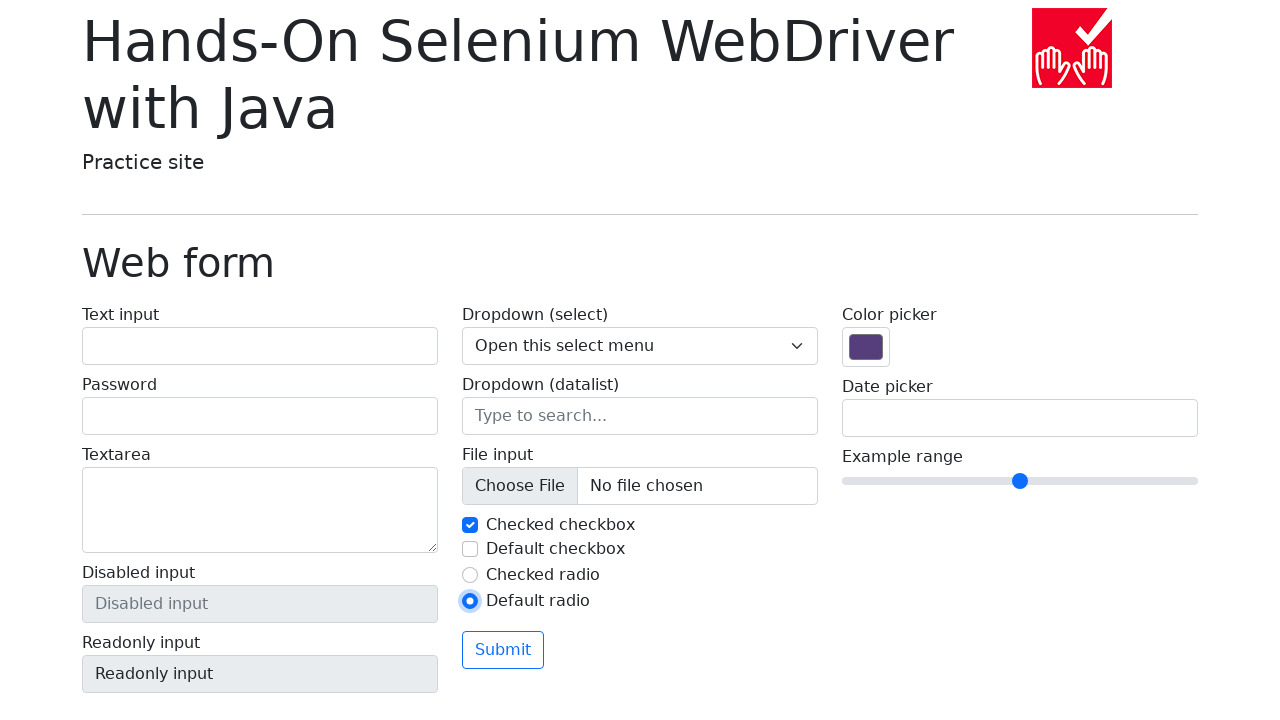